Tests contact form validation with empty fields

Starting URL: https://www.wizardpc.ba/

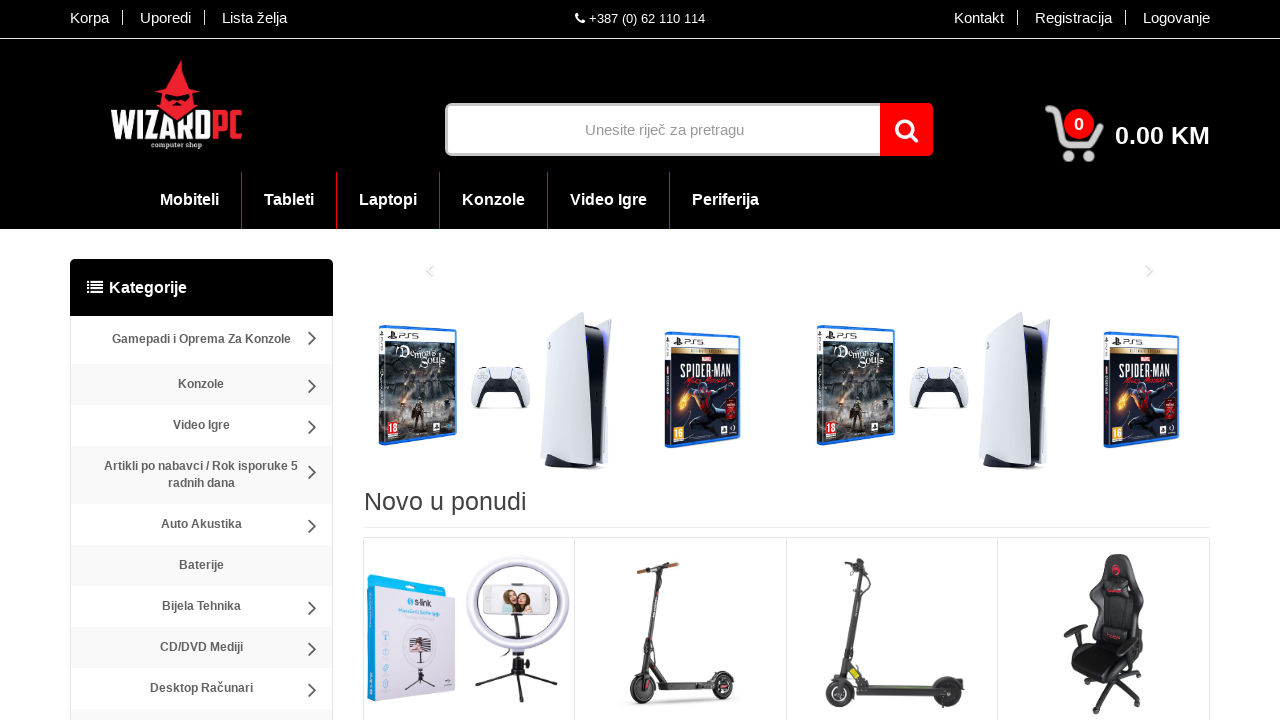

Clicked on Kontakt (Contact) link at (980, 18) on text=Kontakt
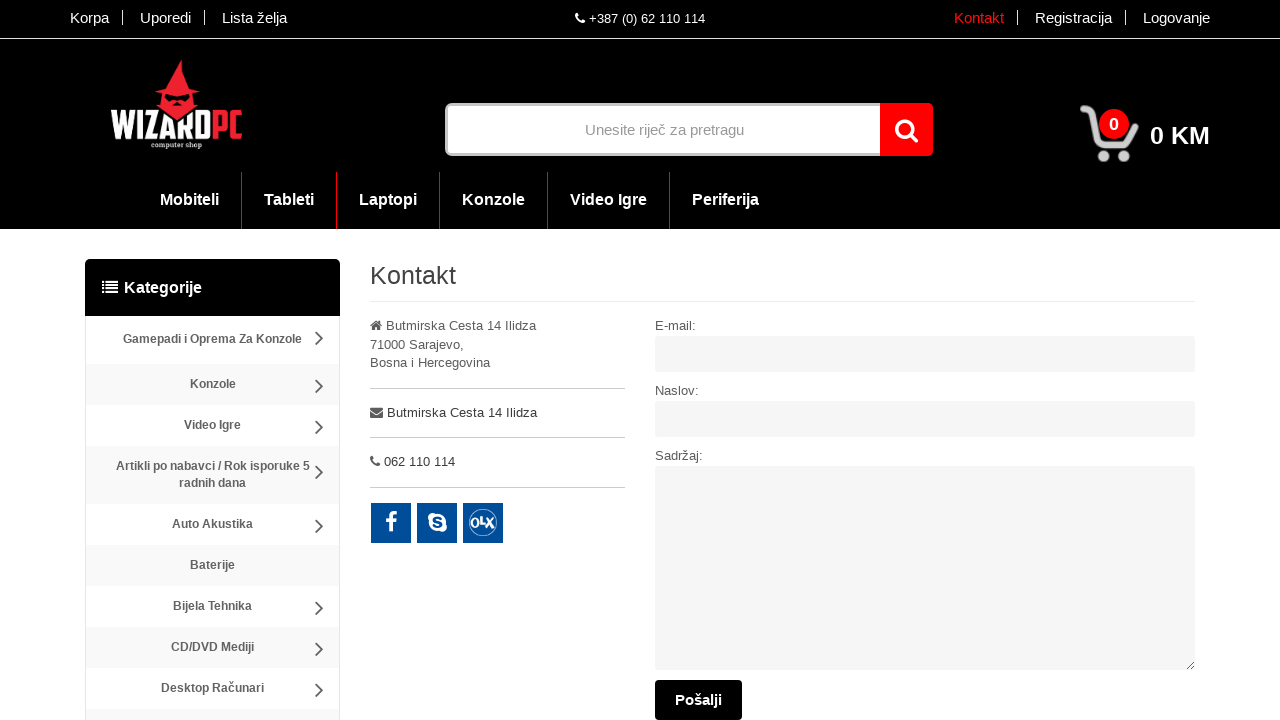

Clicked submit button with empty contact form at (698, 700) on .button
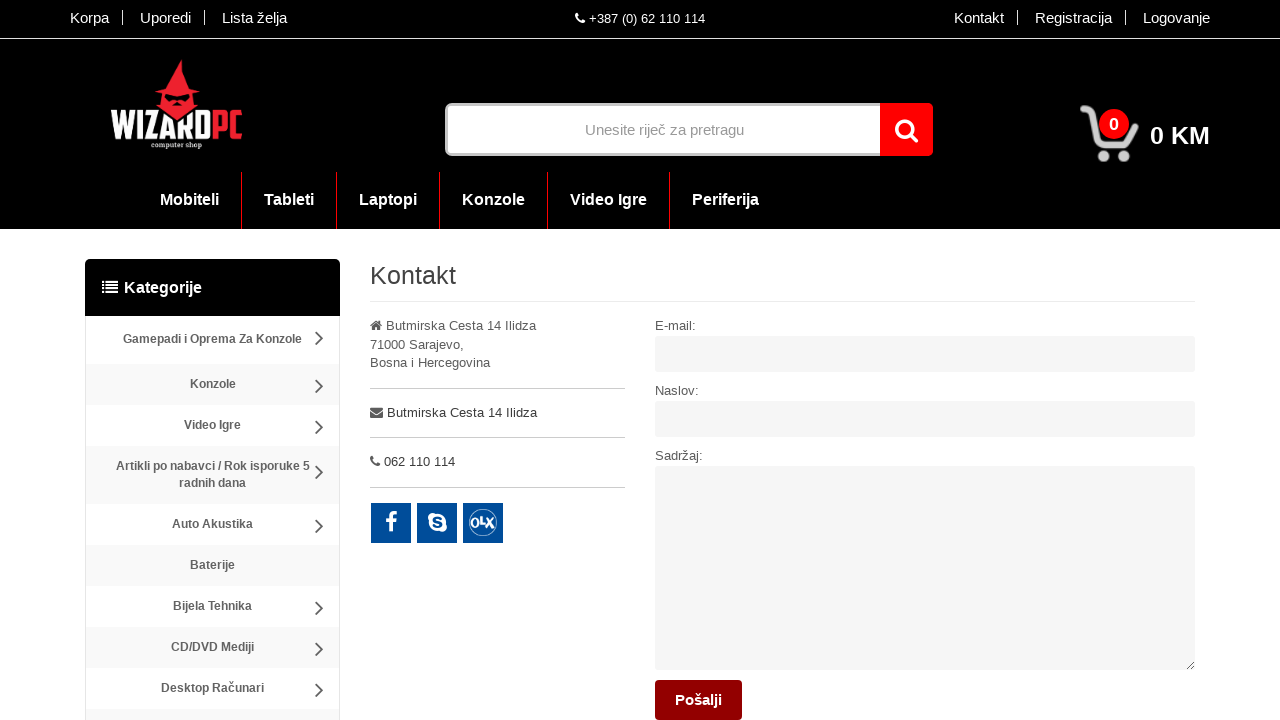

Validation error message appeared
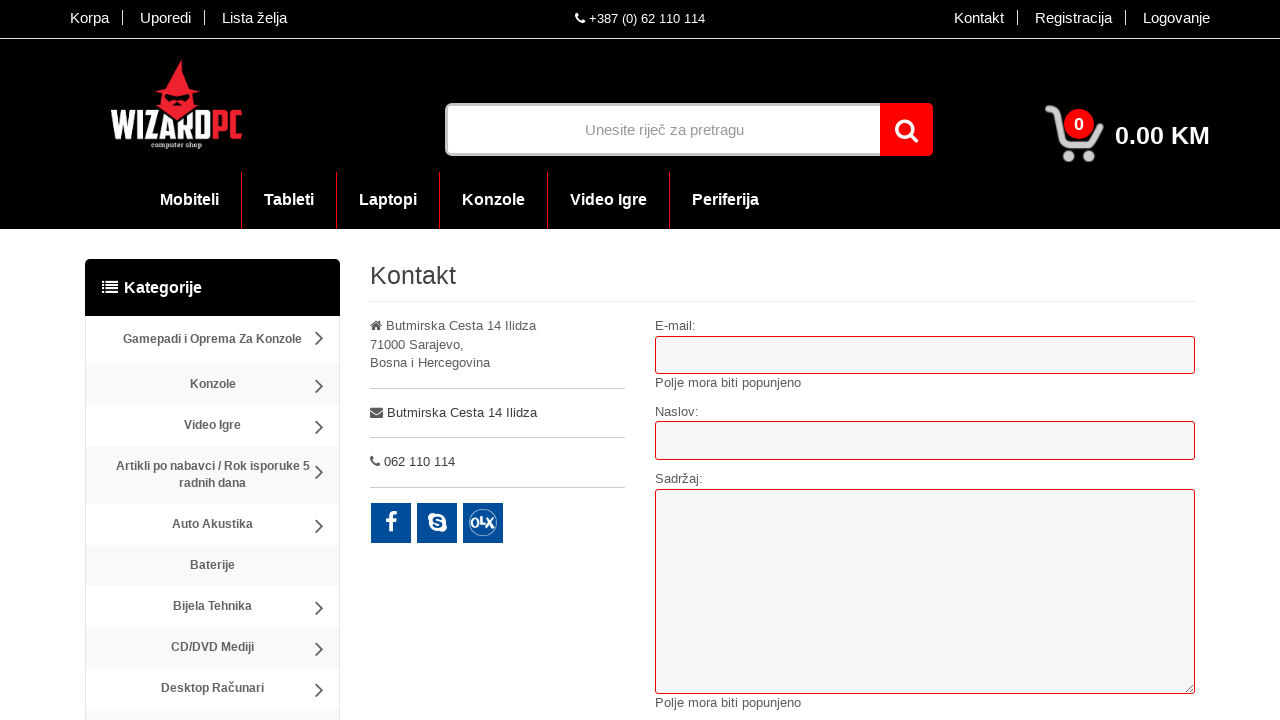

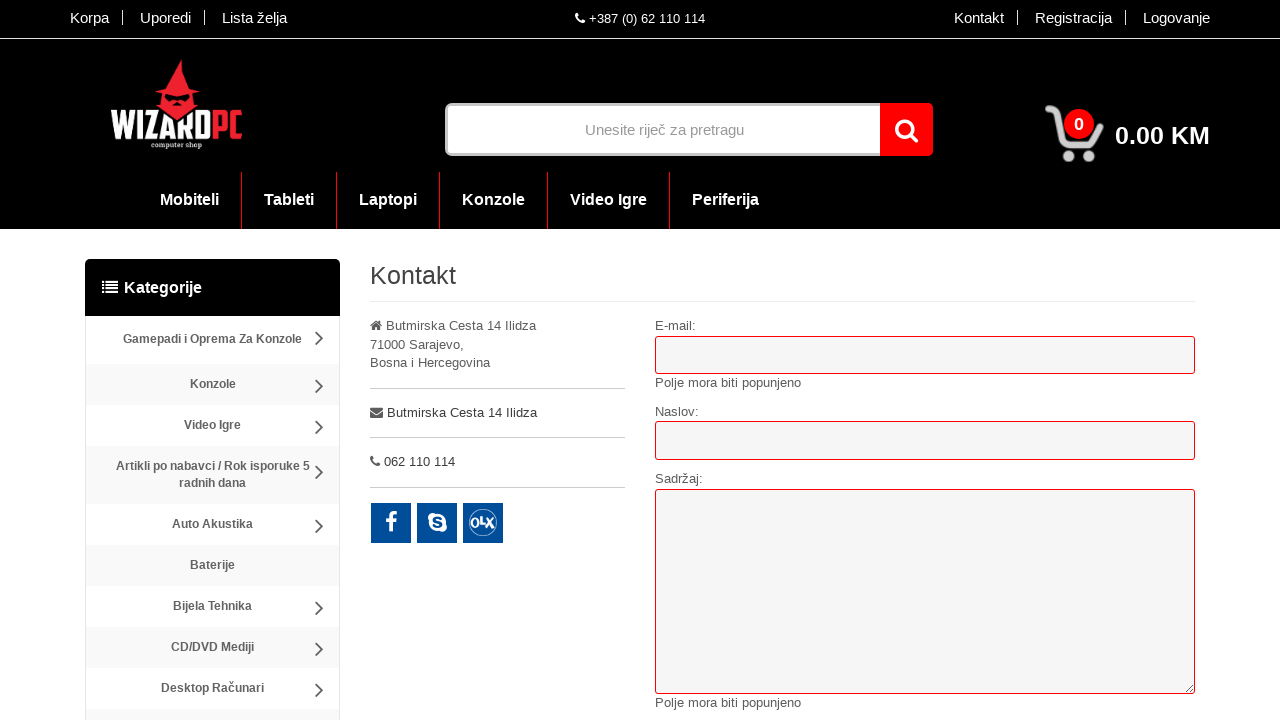